Tests Python.org search by entering "python" in the search field and clicking the submit button

Starting URL: http://www.python.org

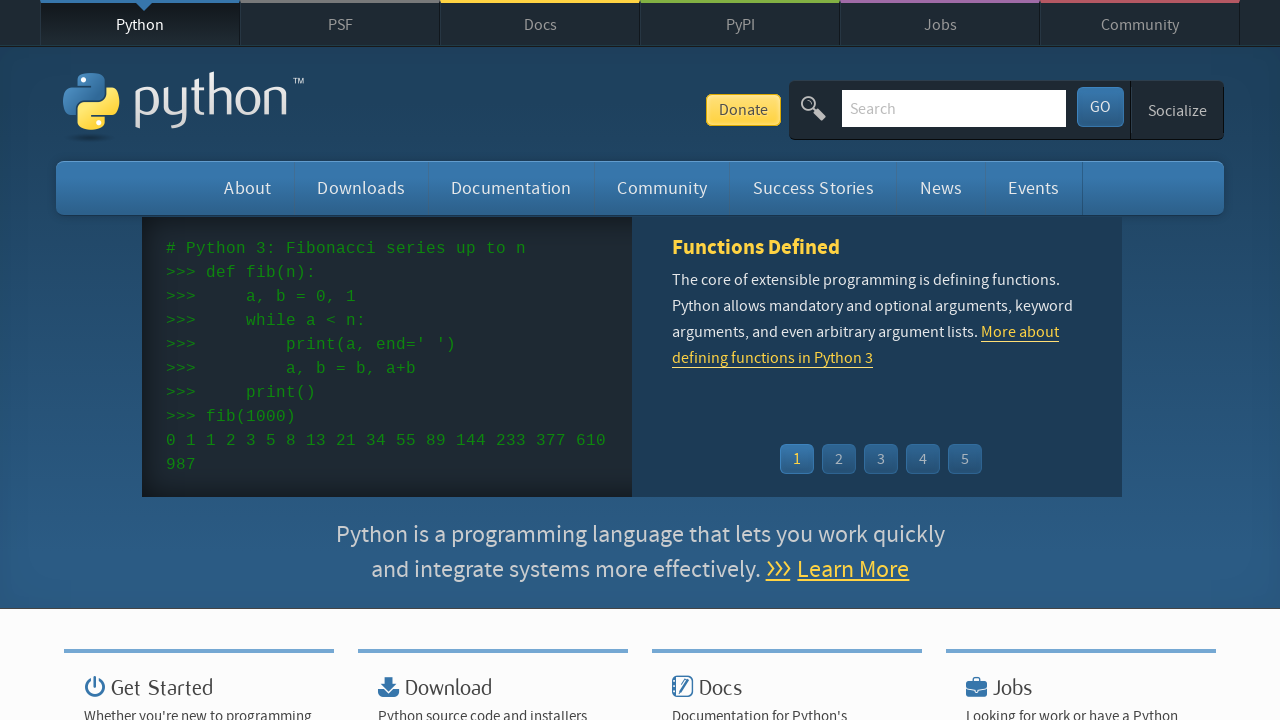

Cleared search input field on input#id-search-field
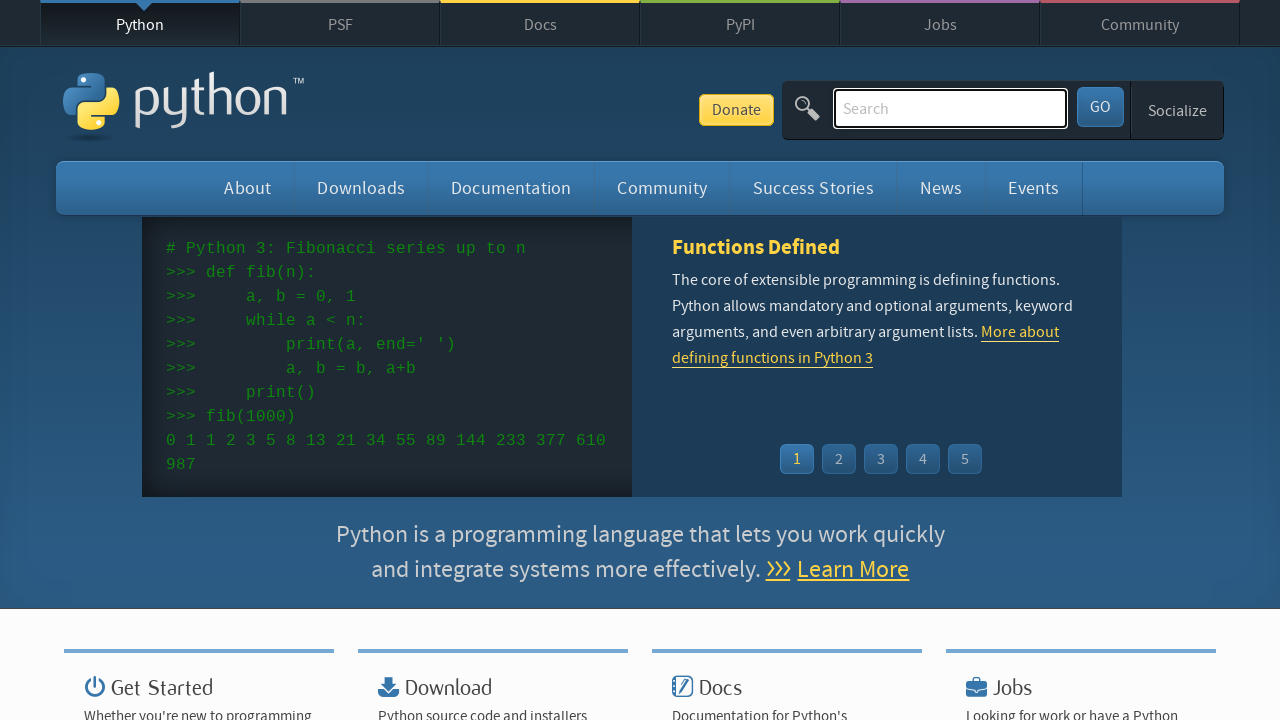

Entered 'python' in search field on input#id-search-field
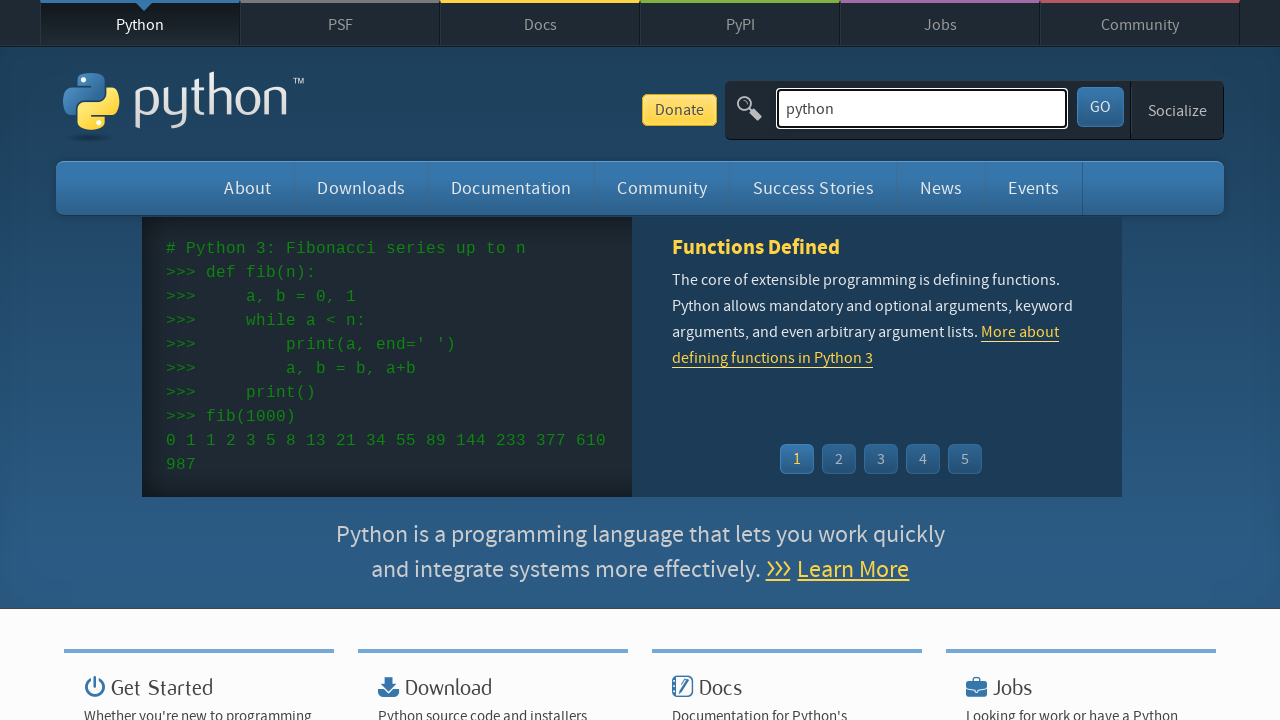

Clicked submit button to search at (1100, 107) on button#submit
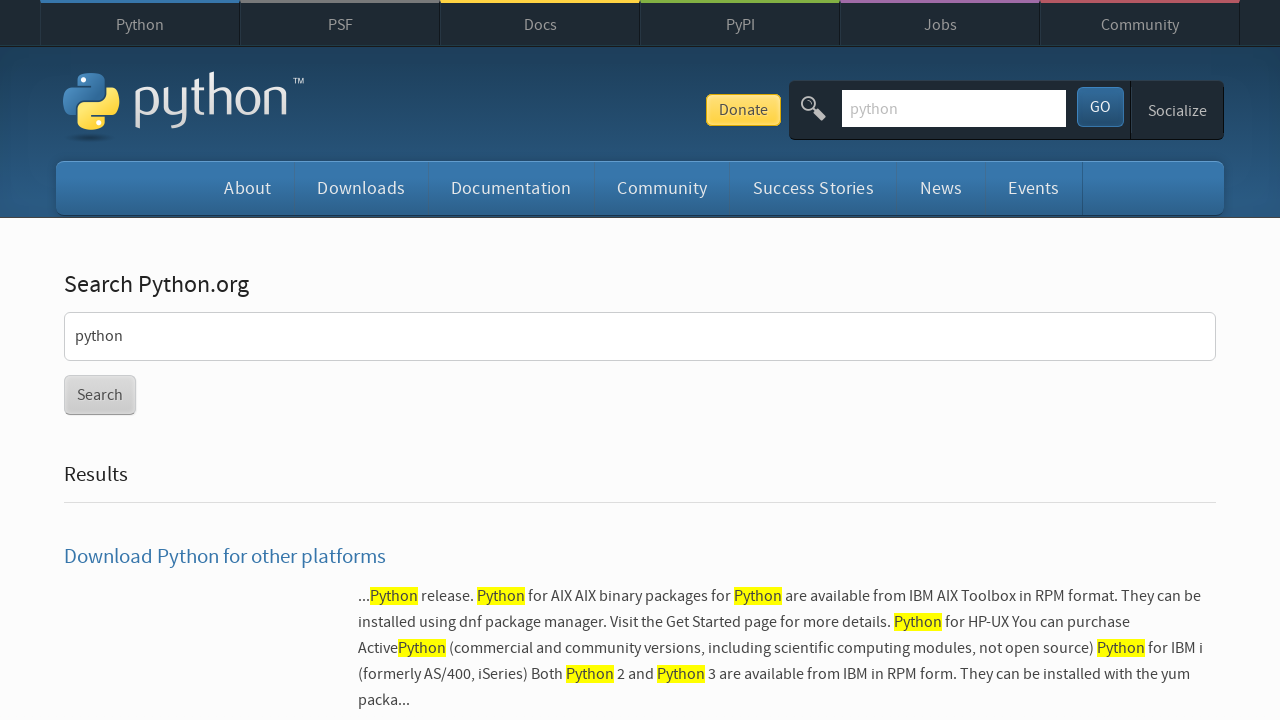

Search results page loaded and network idle
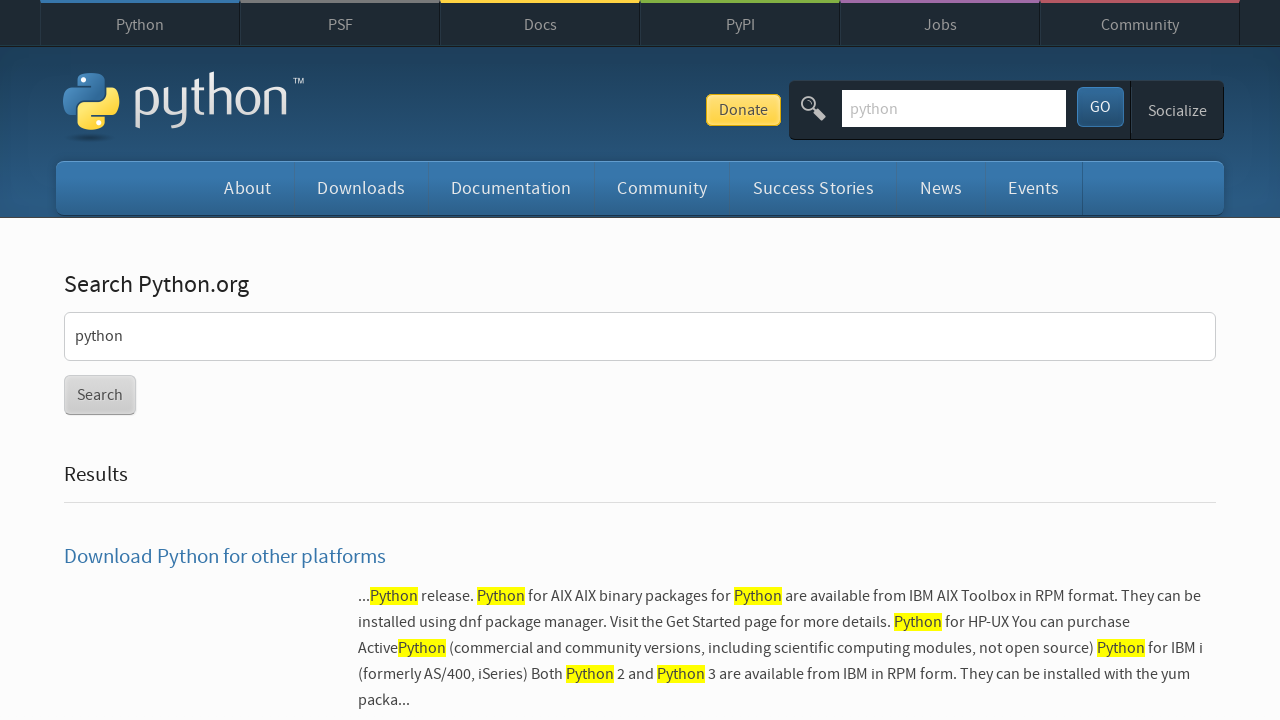

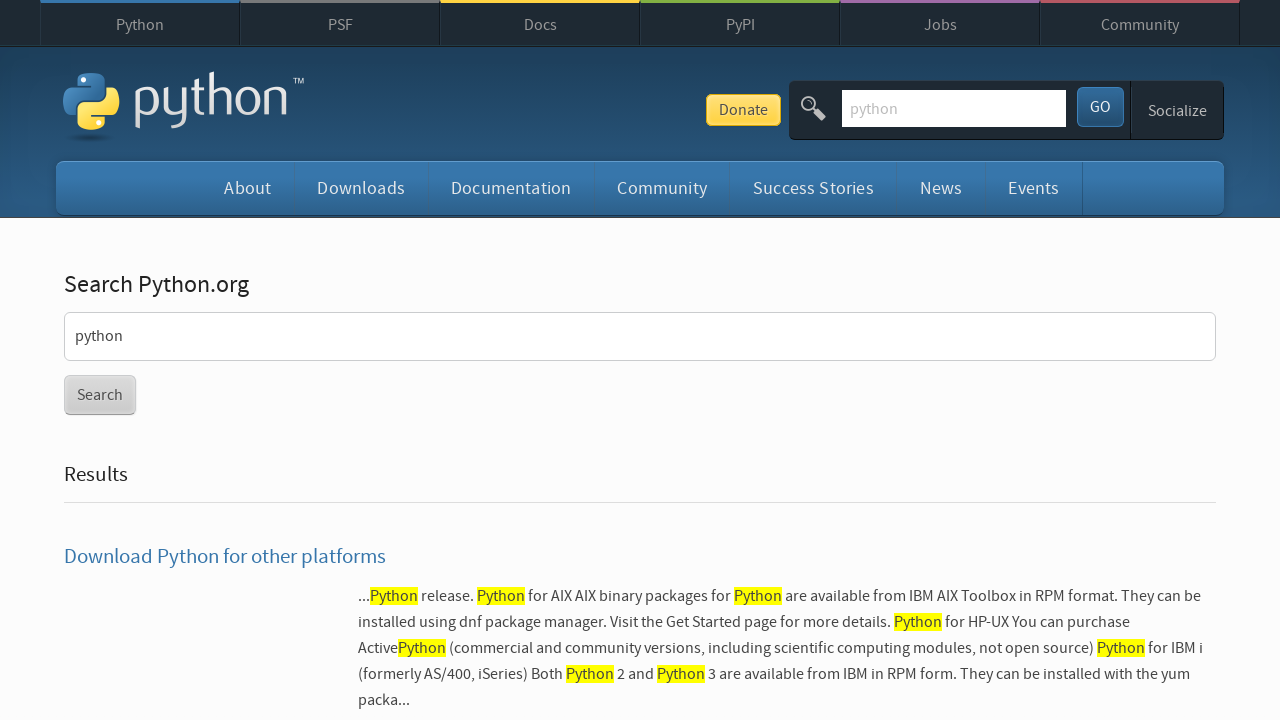